Tests double-click functionality on a button element on a test automation practice website

Starting URL: https://testautomationpractice.blogspot.com/

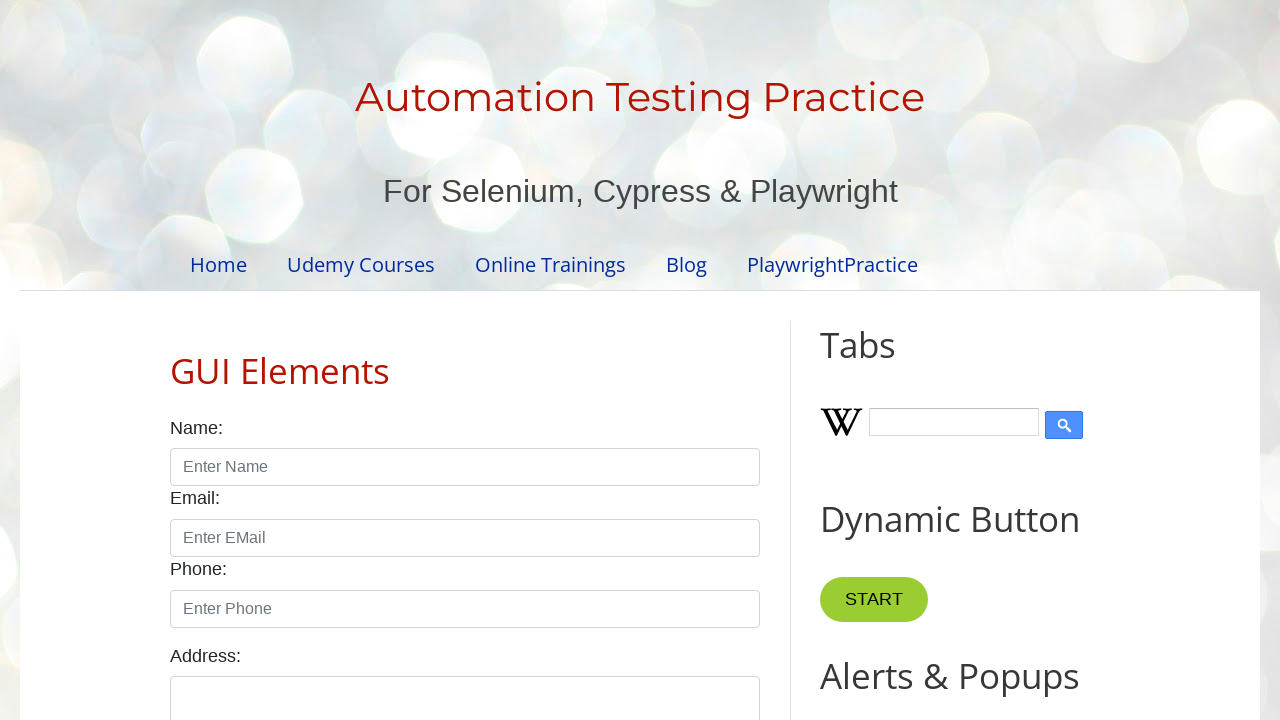

Located button element with double-click functionality
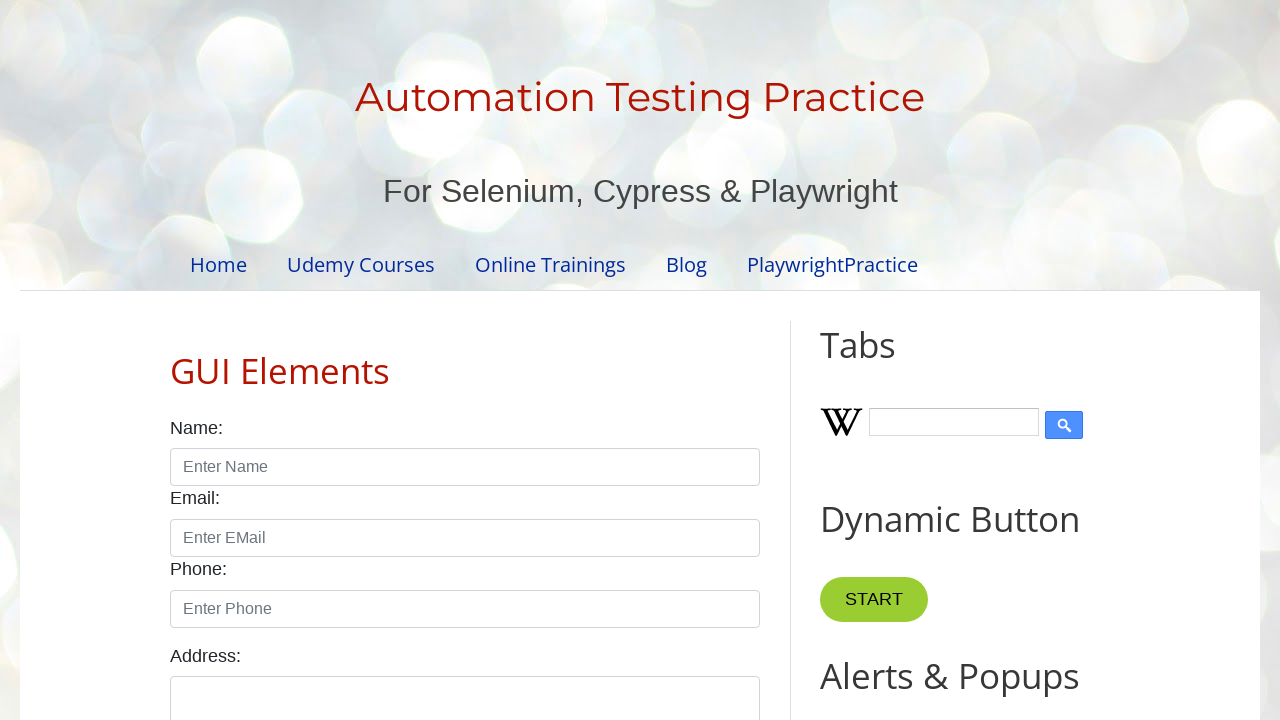

Double-clicked the button element at (885, 360) on xpath=//*[@id='HTML10']/div[1]/button
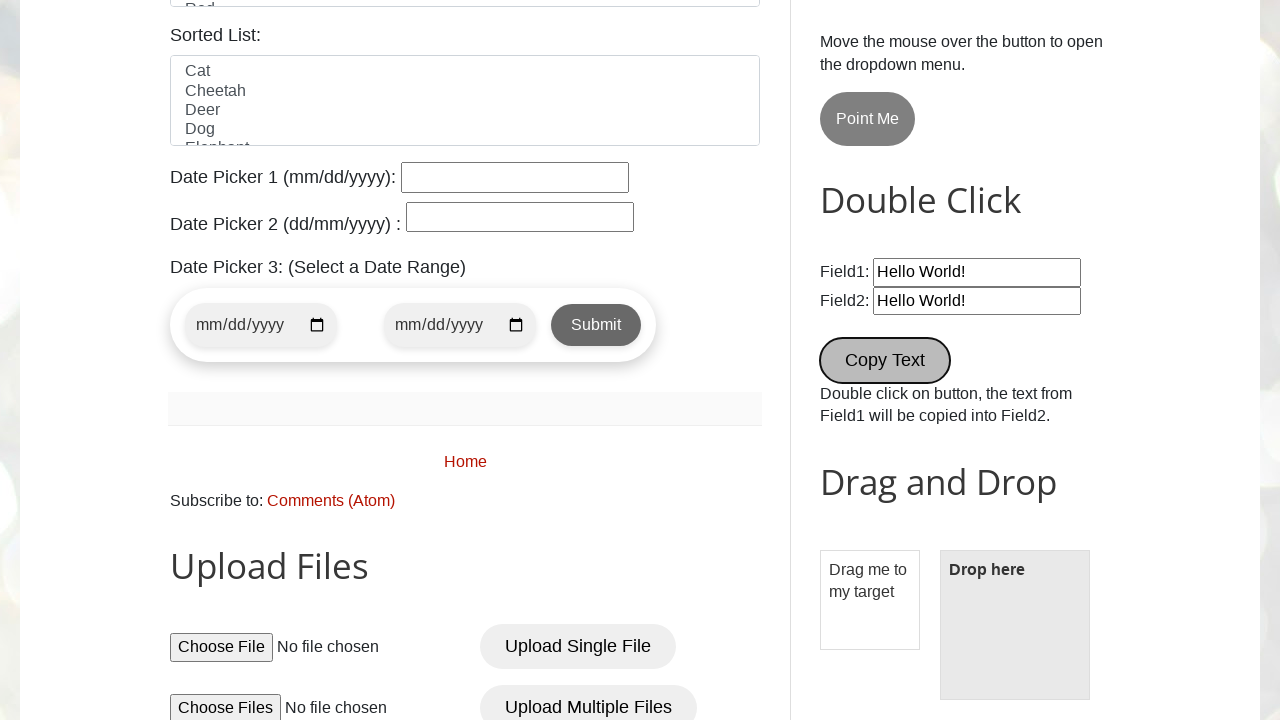

Waited 5 seconds to observe double-click effect
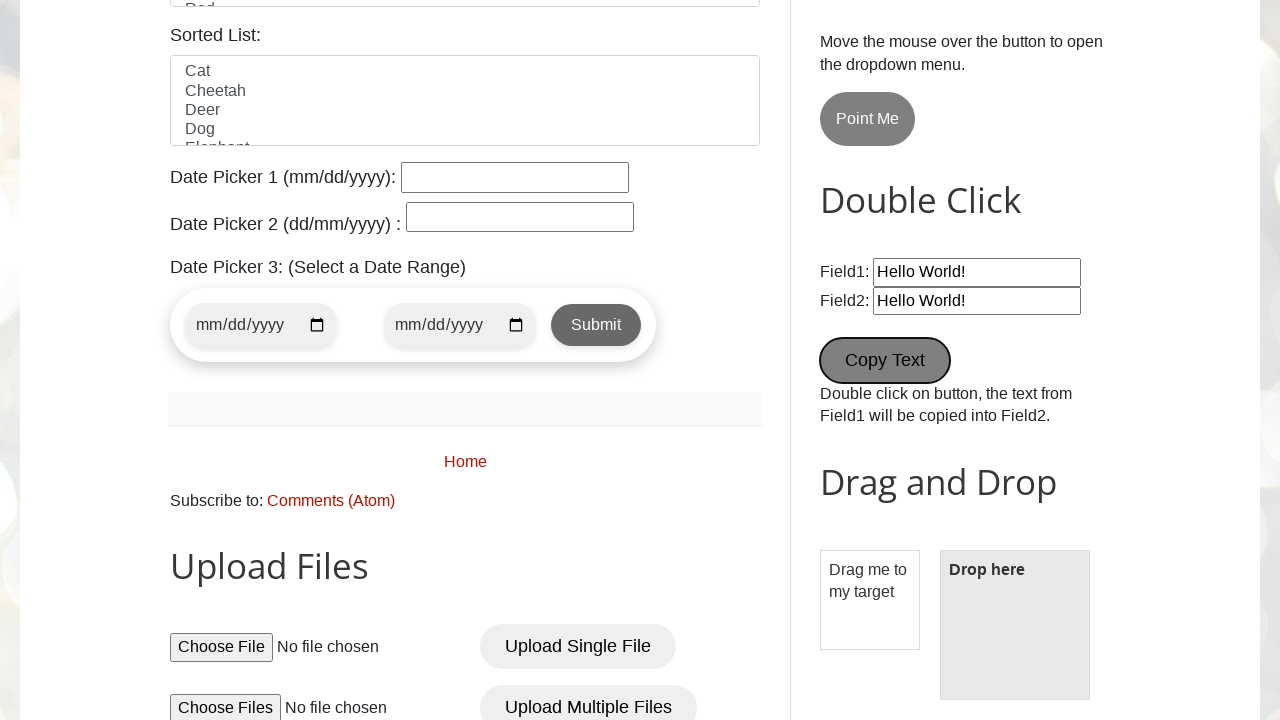

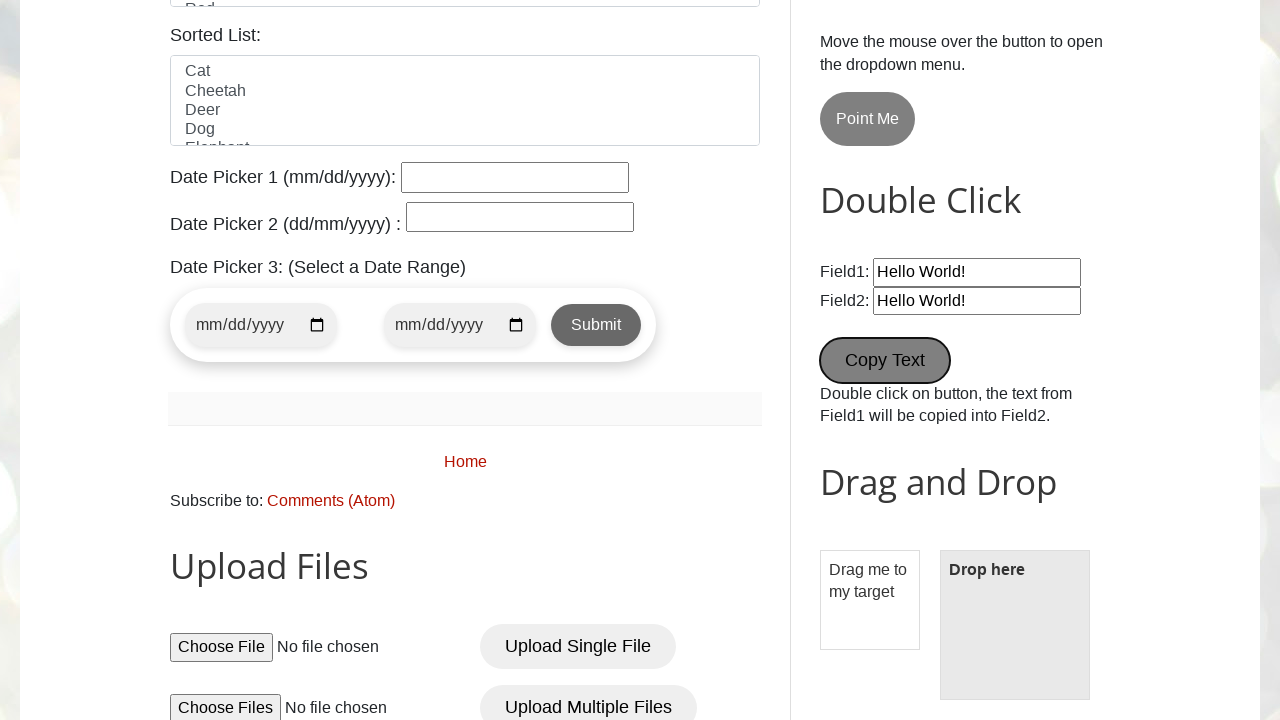